Navigates to the YTMonster website homepage

Starting URL: https://www.ytmonster.net/

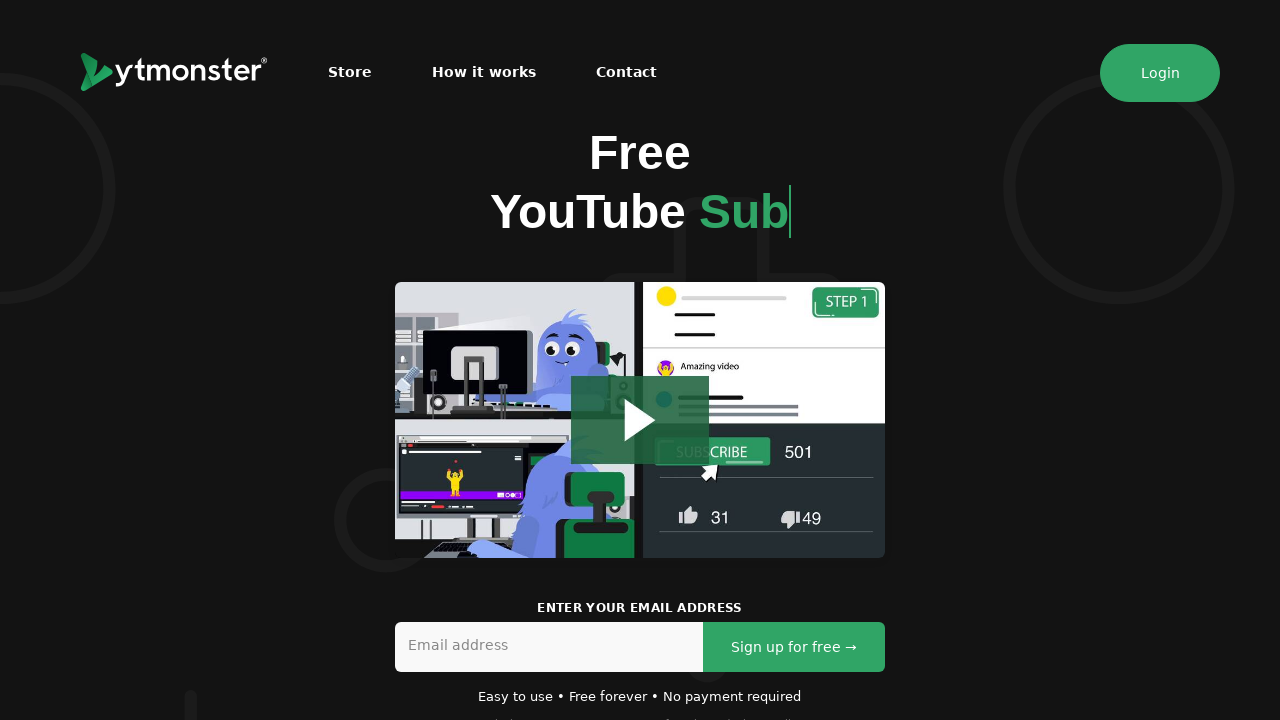

Waited for YTMonster homepage to load (domcontentloaded)
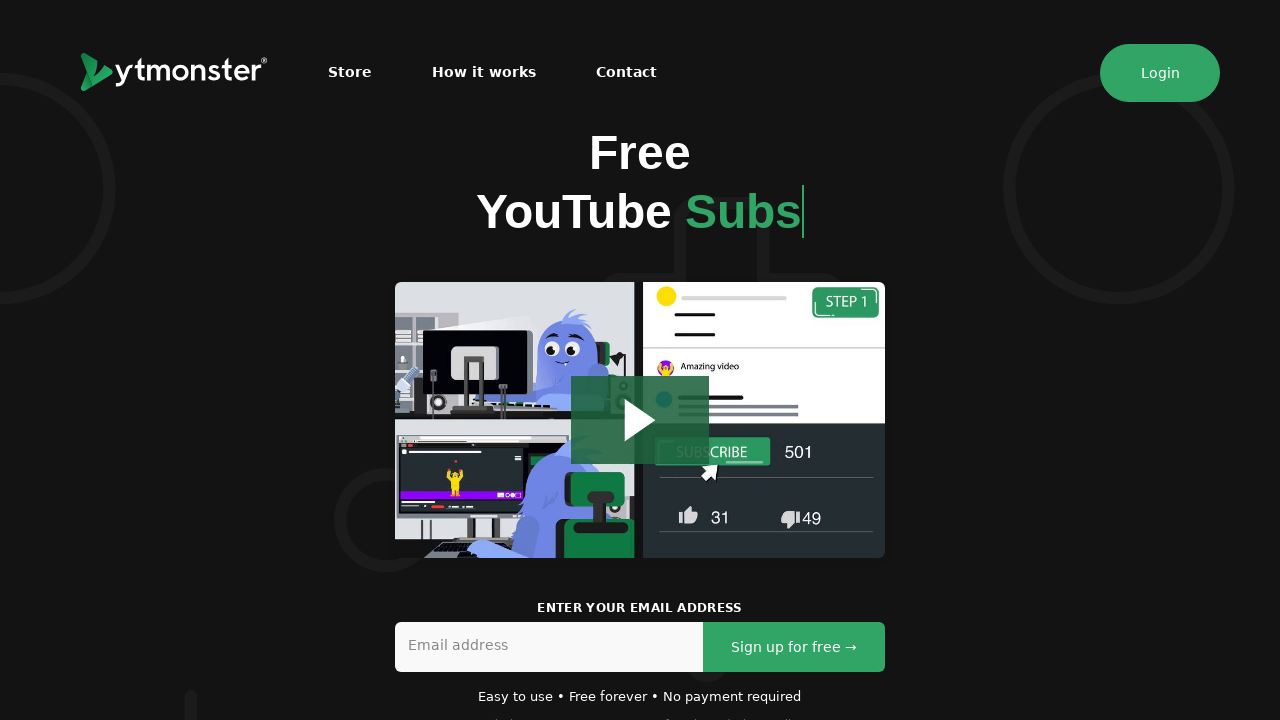

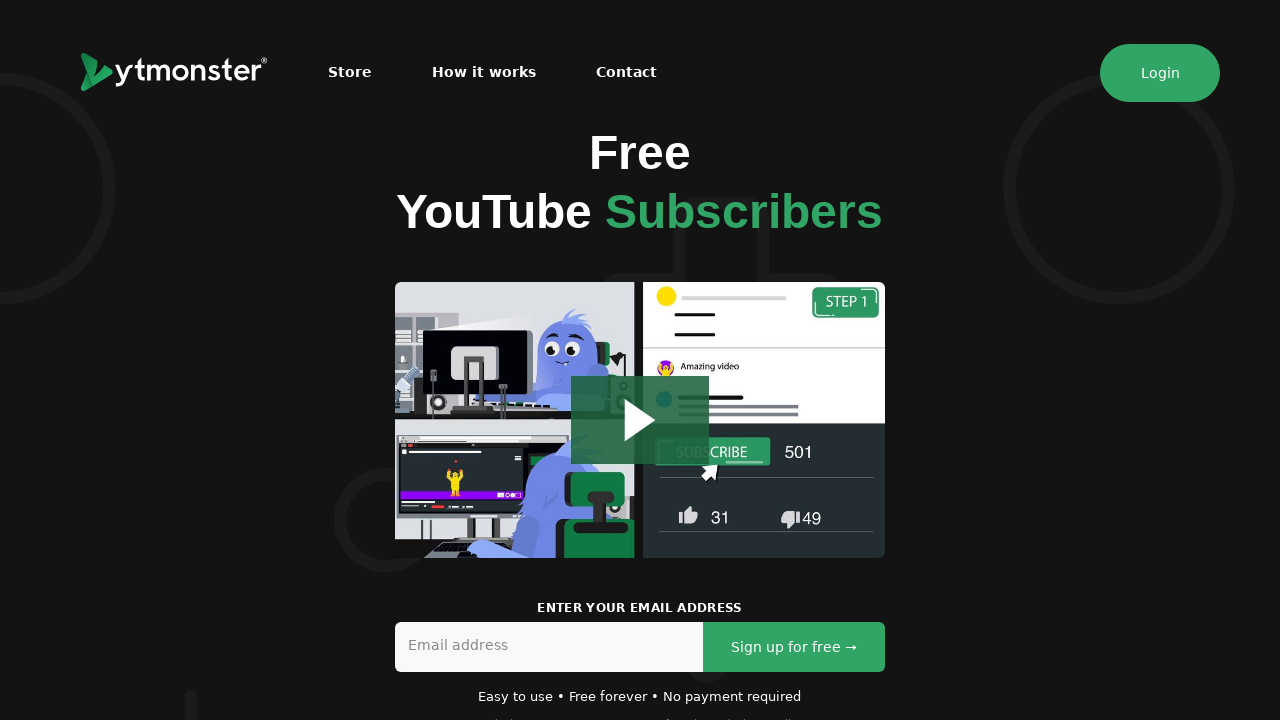